Tests interaction with JavaScript alert dialogs by entering a name, triggering an alert box and accepting it, then triggering a confirm dialog and dismissing it.

Starting URL: https://rahulshettyacademy.com/AutomationPractice/

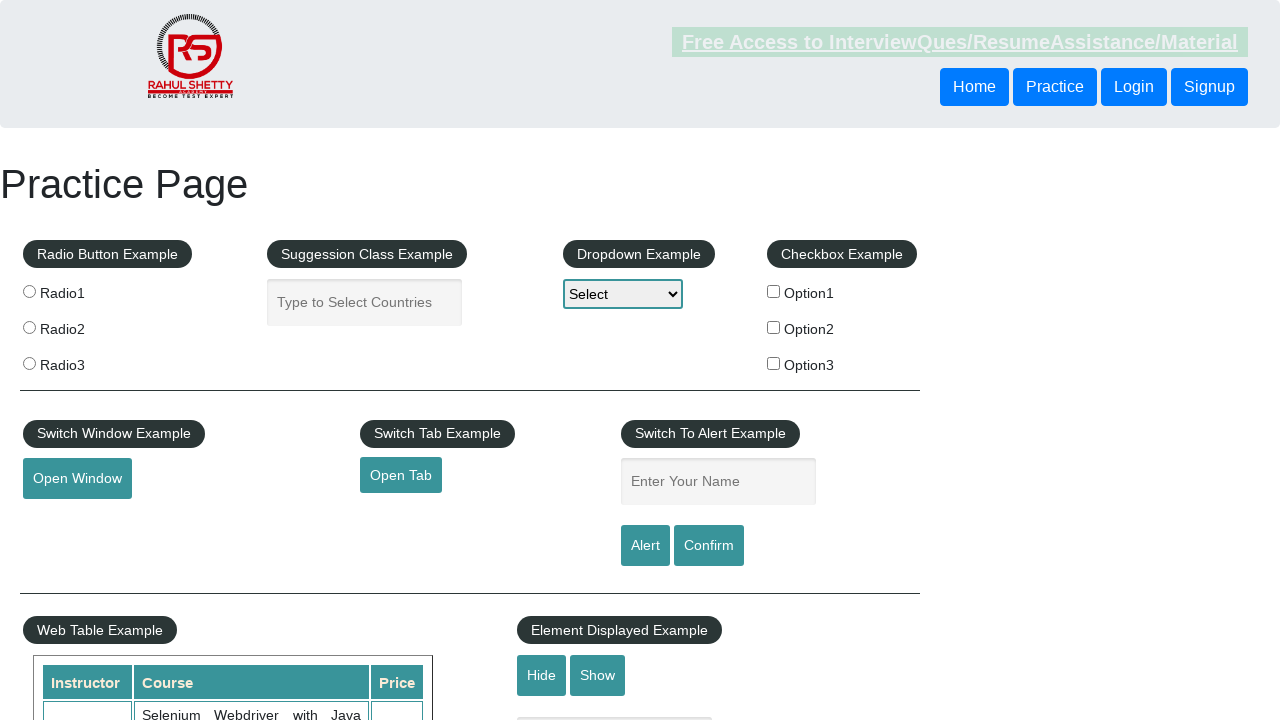

Filled name field with 'Joey' on #name
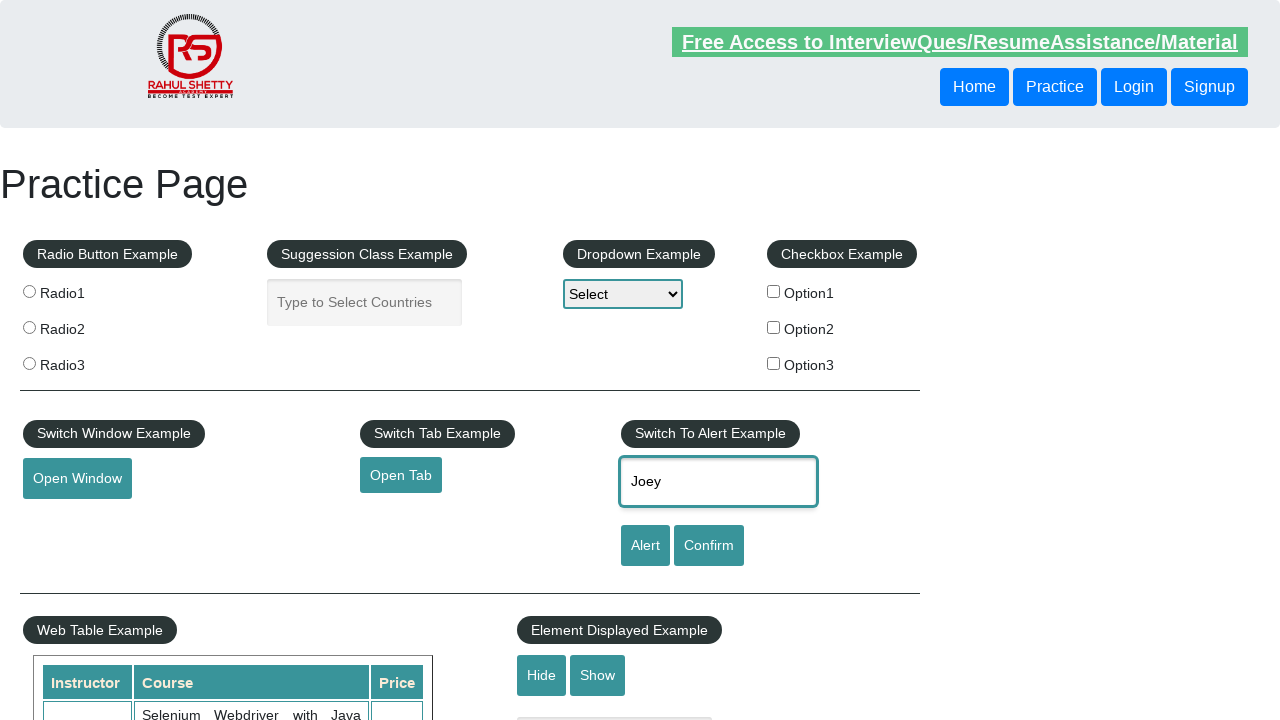

Clicked alert button to trigger alert dialog at (645, 546) on #alertbtn
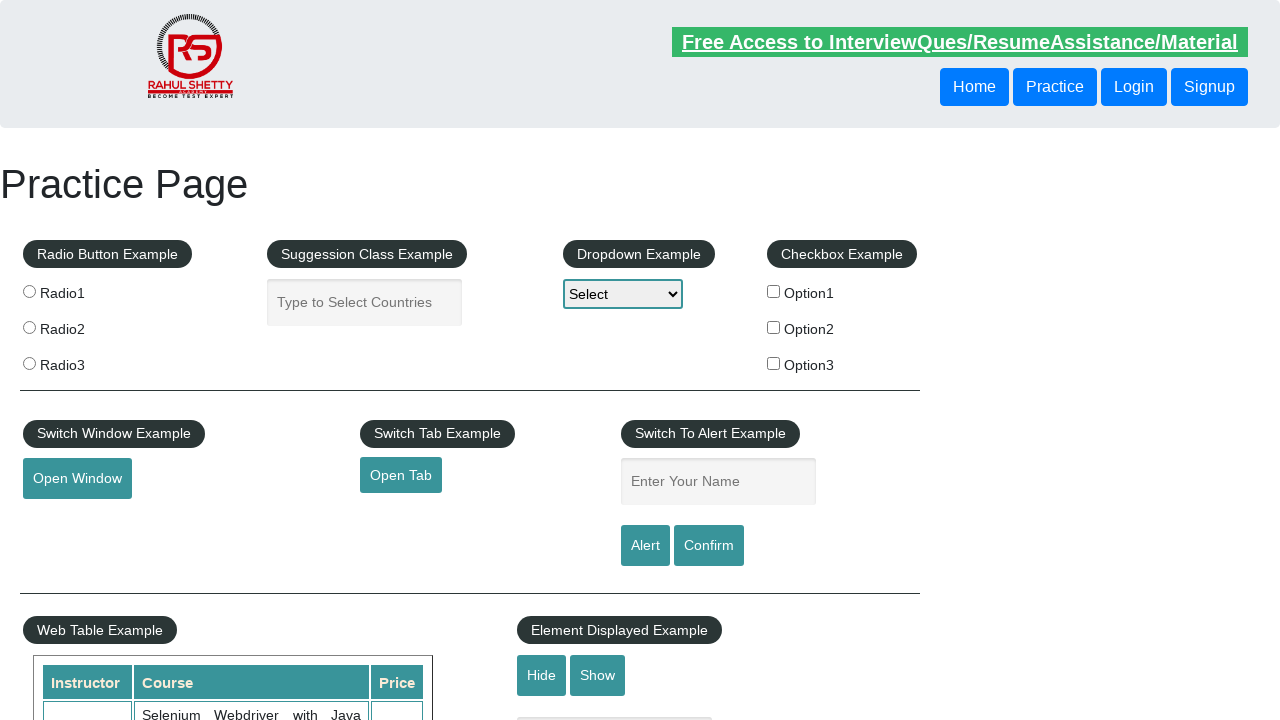

Set up handler to accept alert dialog
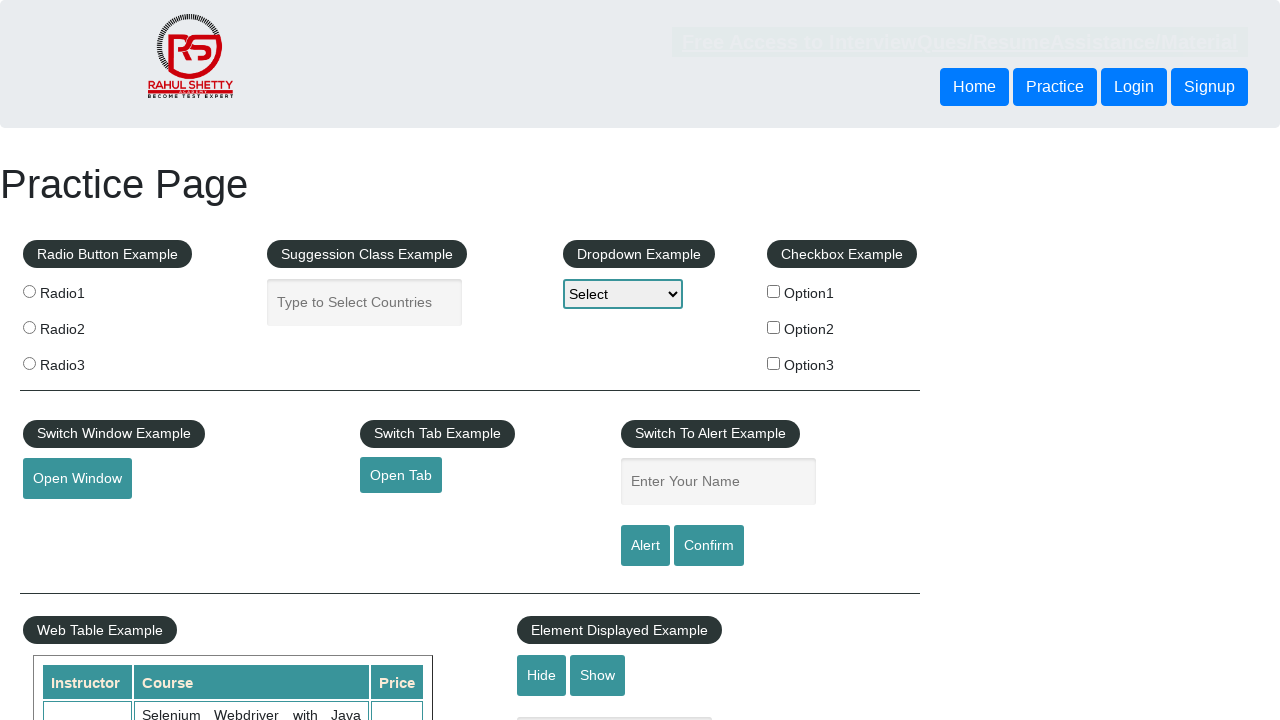

Filled name field with 'Joey' again for confirm dialog test on #name
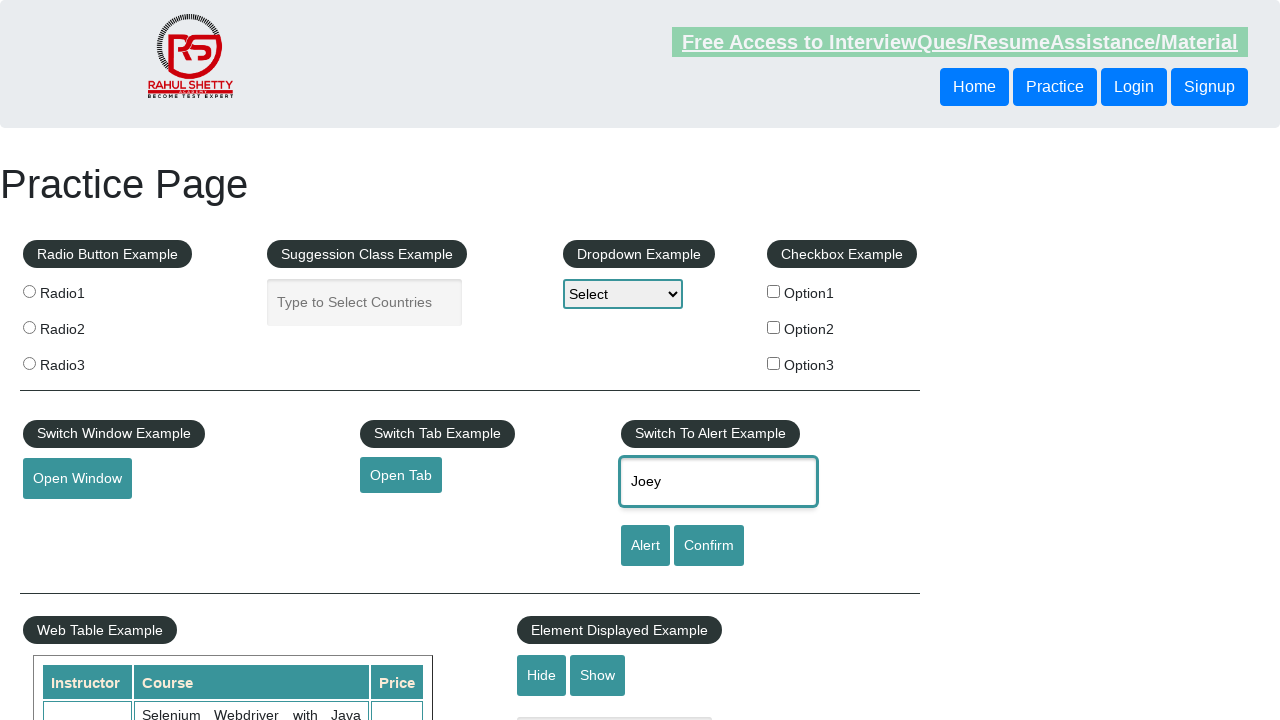

Set up handler to dismiss confirm dialog
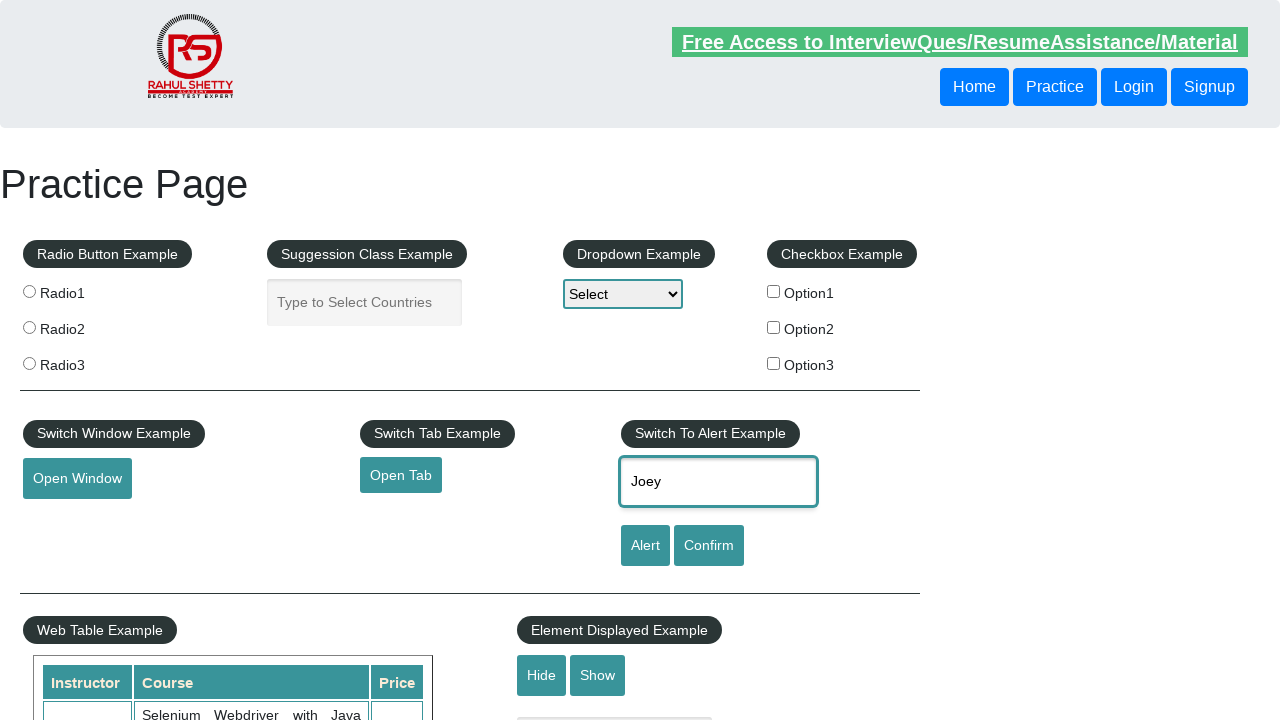

Clicked confirm button to trigger confirm dialog at (709, 546) on #confirmbtn
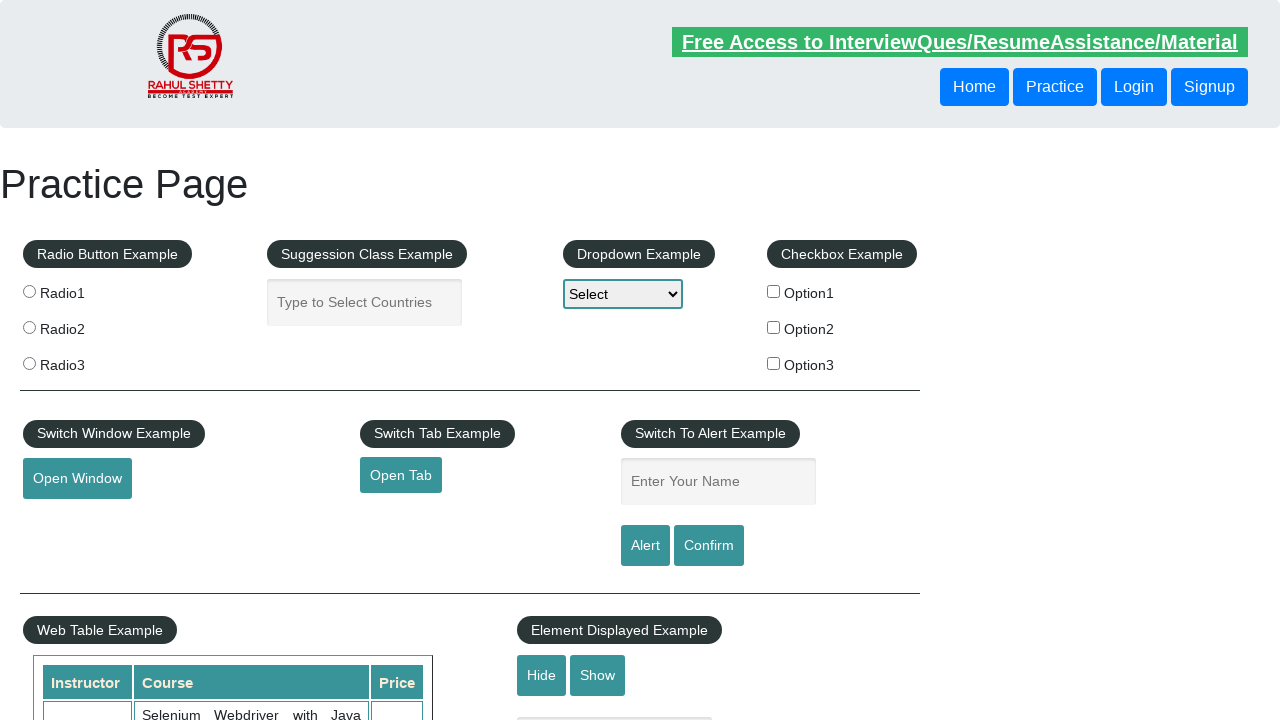

Waited for dialog handling to complete
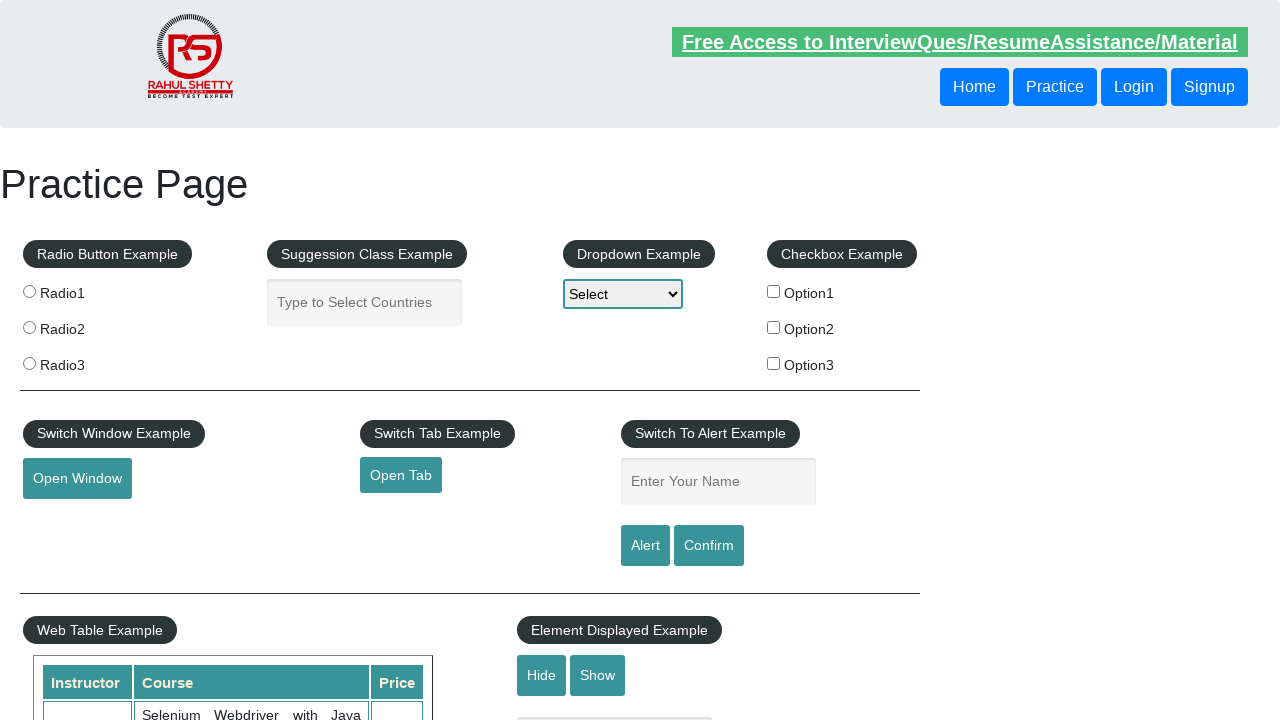

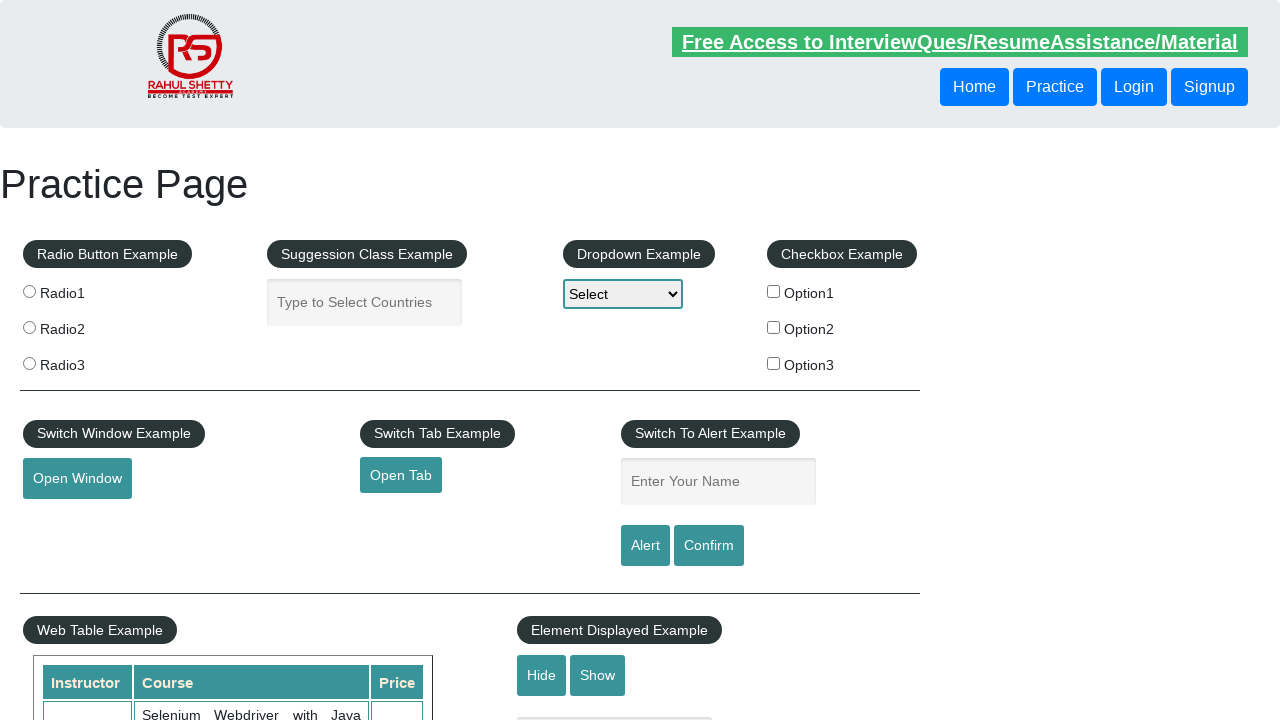